Tests radio button selection functionality

Starting URL: https://rahulshettyacademy.com/AutomationPractice/

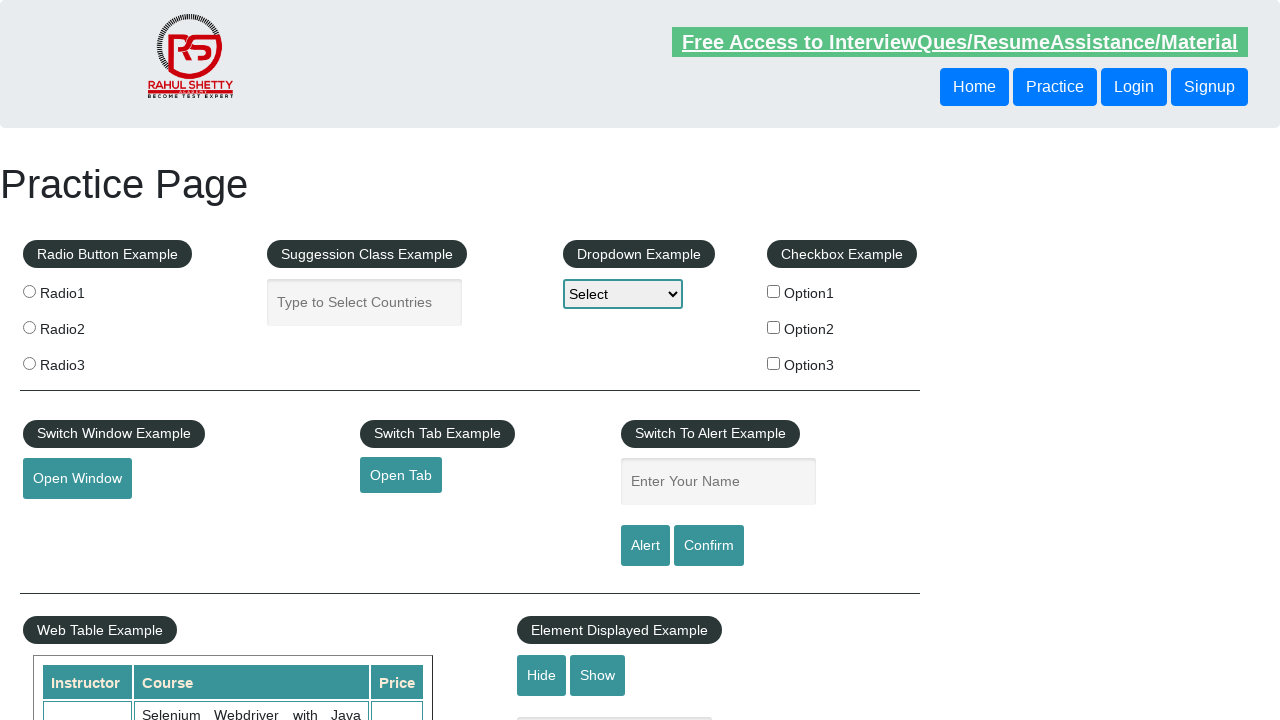

Selected radio button with value 'radio2' at (29, 327) on [value="radio2"]
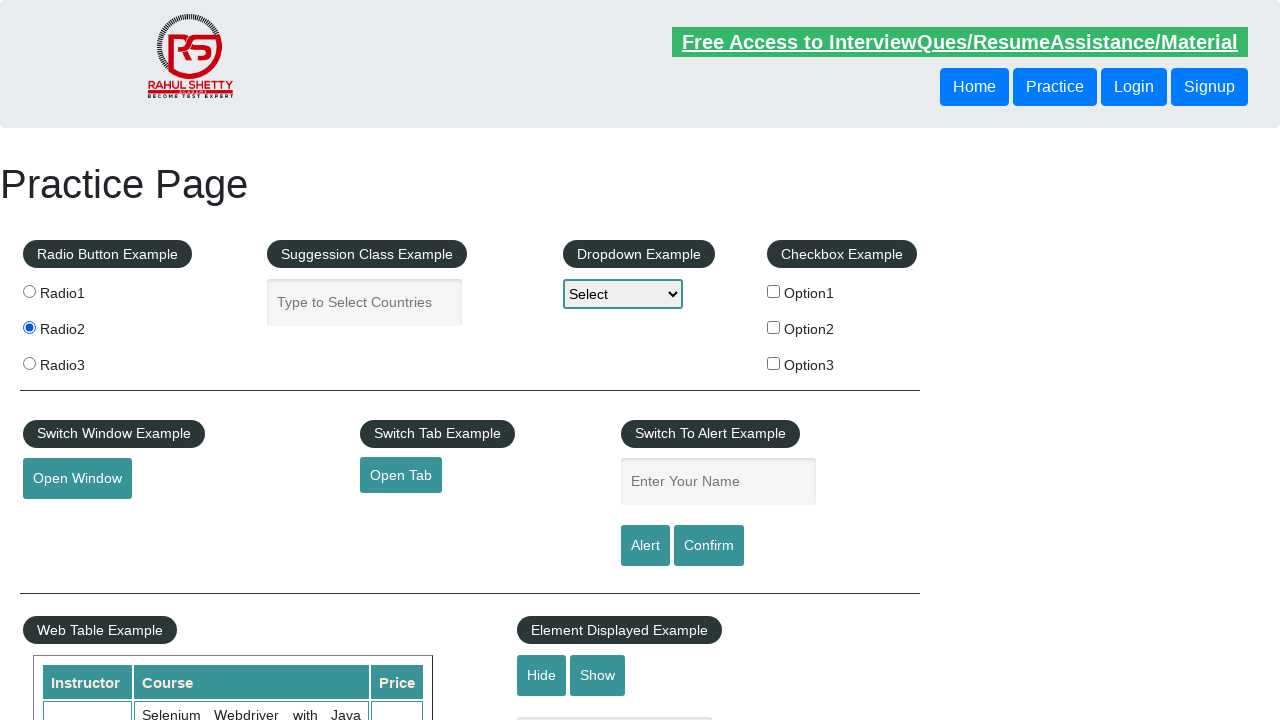

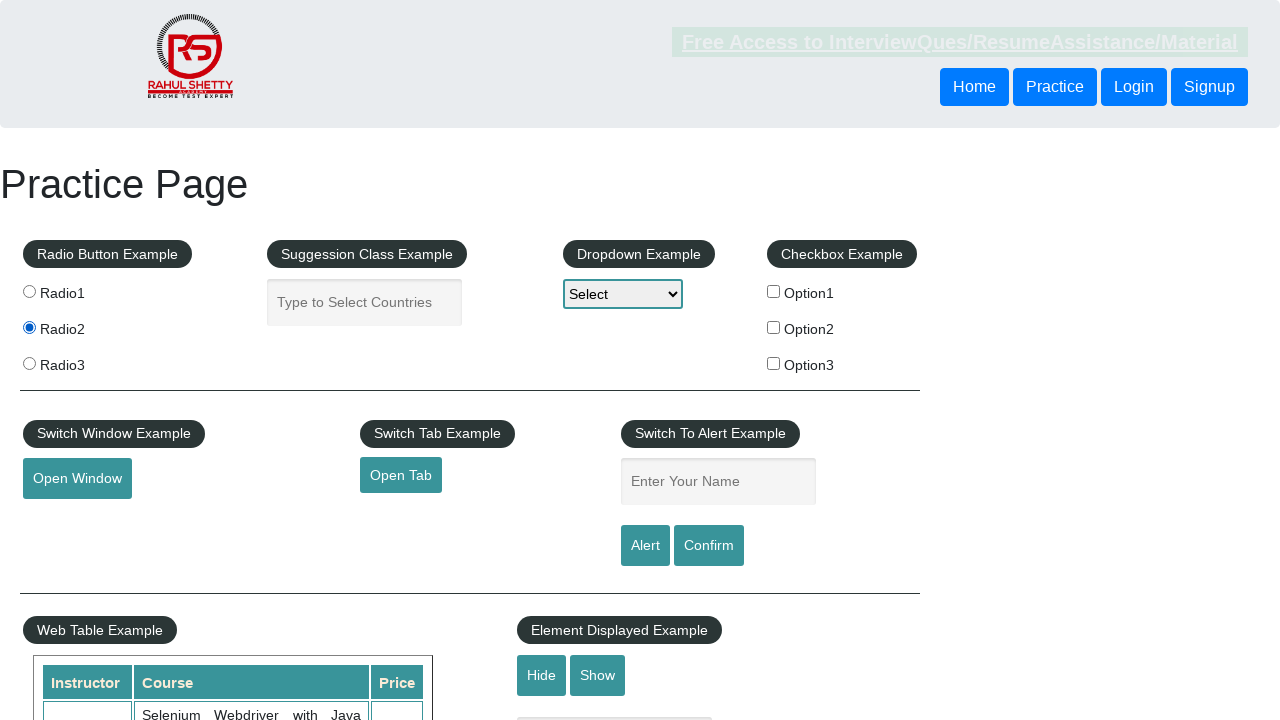